Tests the EMPS homepage by verifying the customer login button is displayed and clicking on it to navigate to the login page.

Starting URL: https://dashboard-emps.g10.pw/homepage

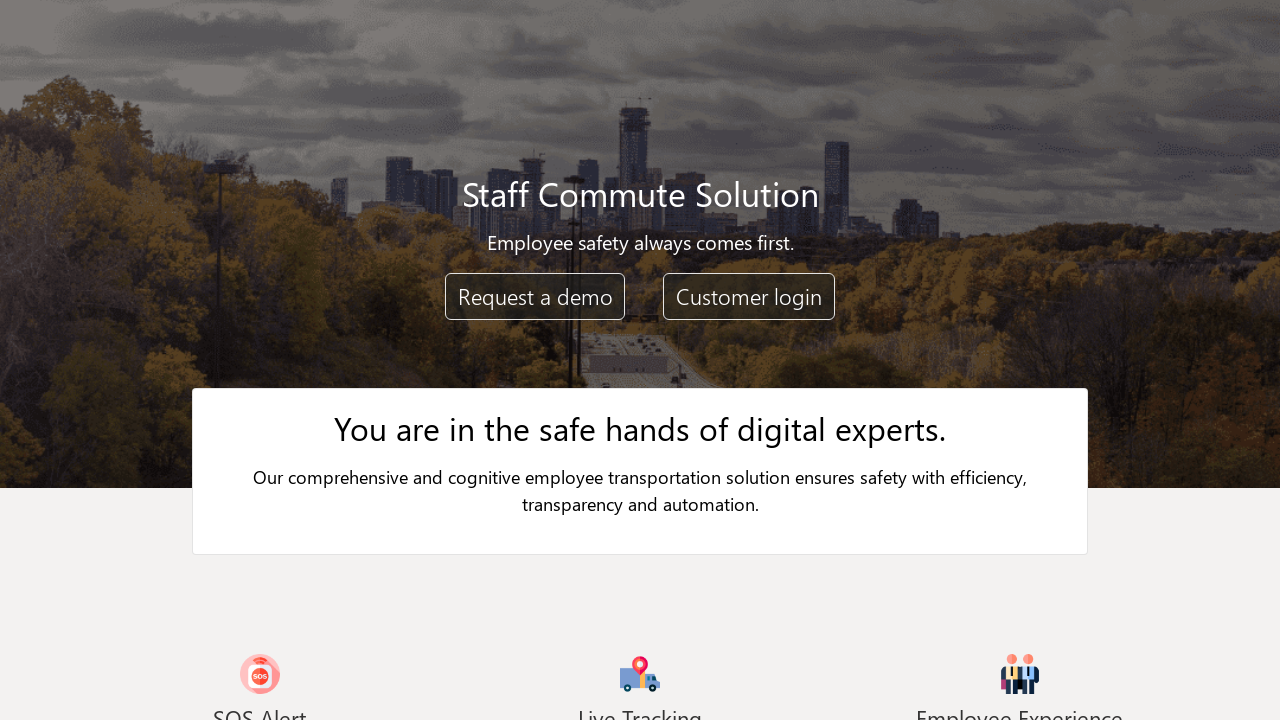

Located customer login button in banner
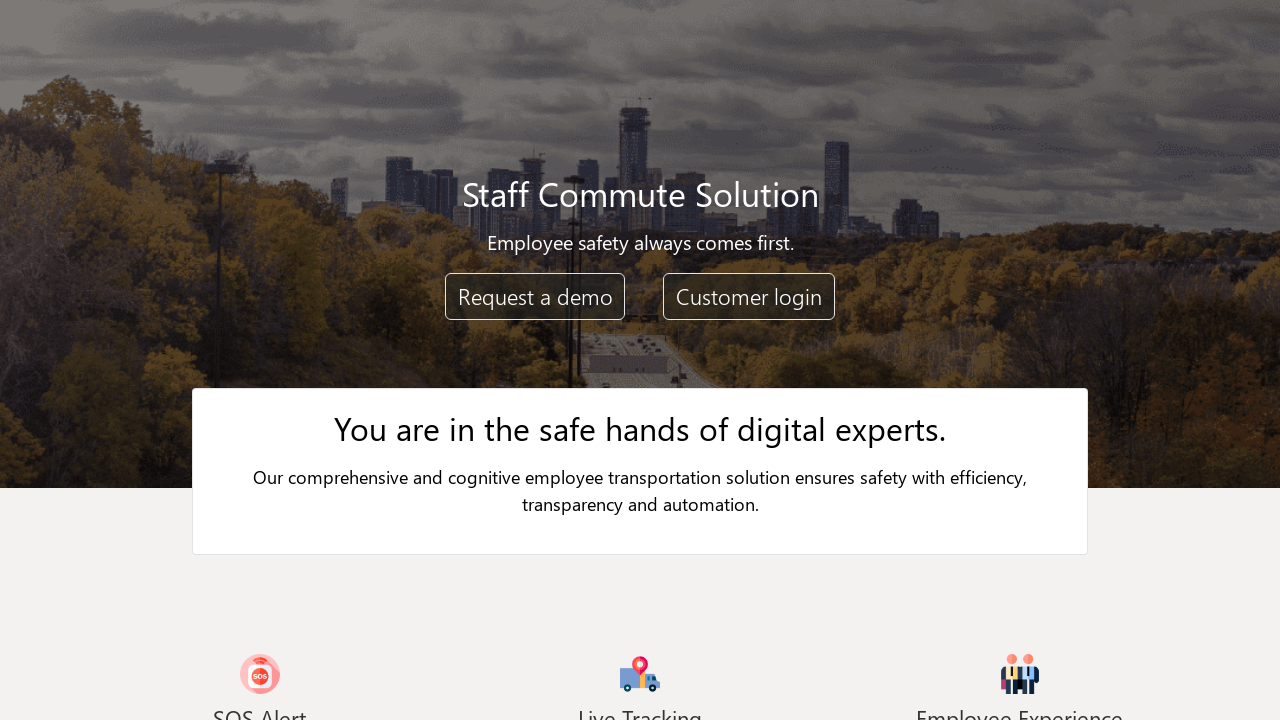

Verified customer login button is visible
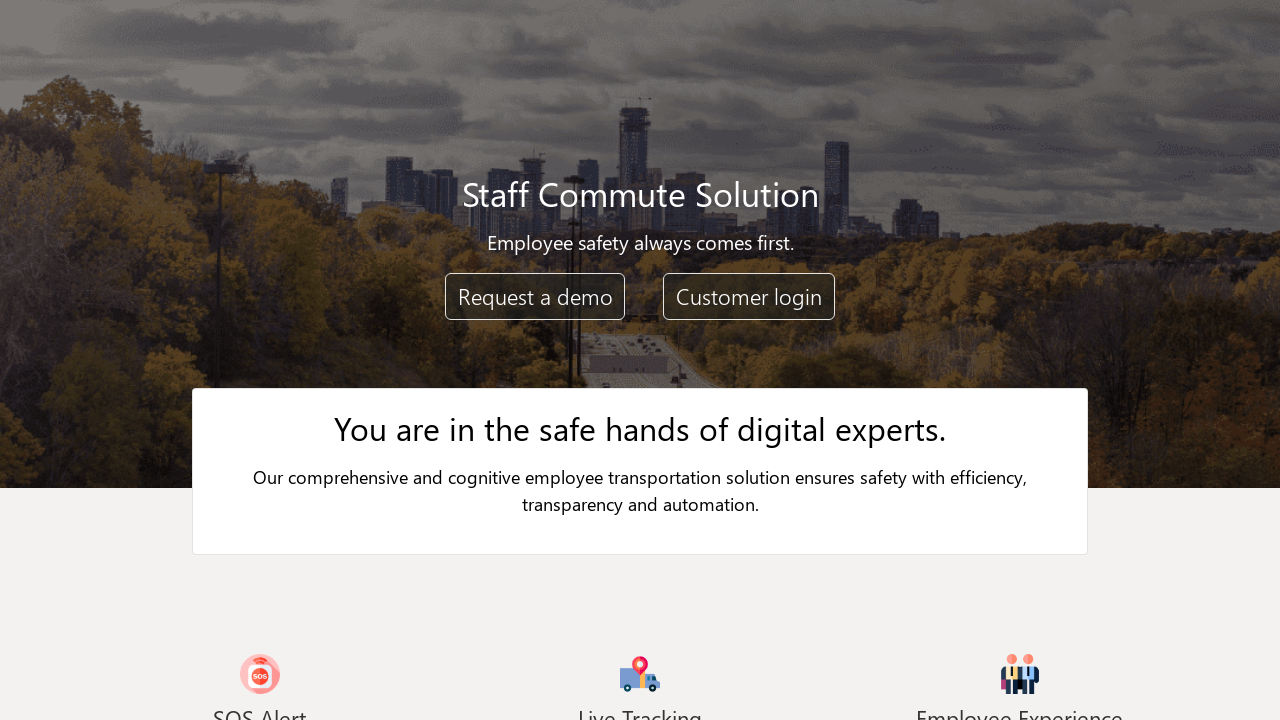

Clicked customer login button to navigate to login page at (749, 296) on xpath=//div[@id='banner']/child::button[text()='Customer login']
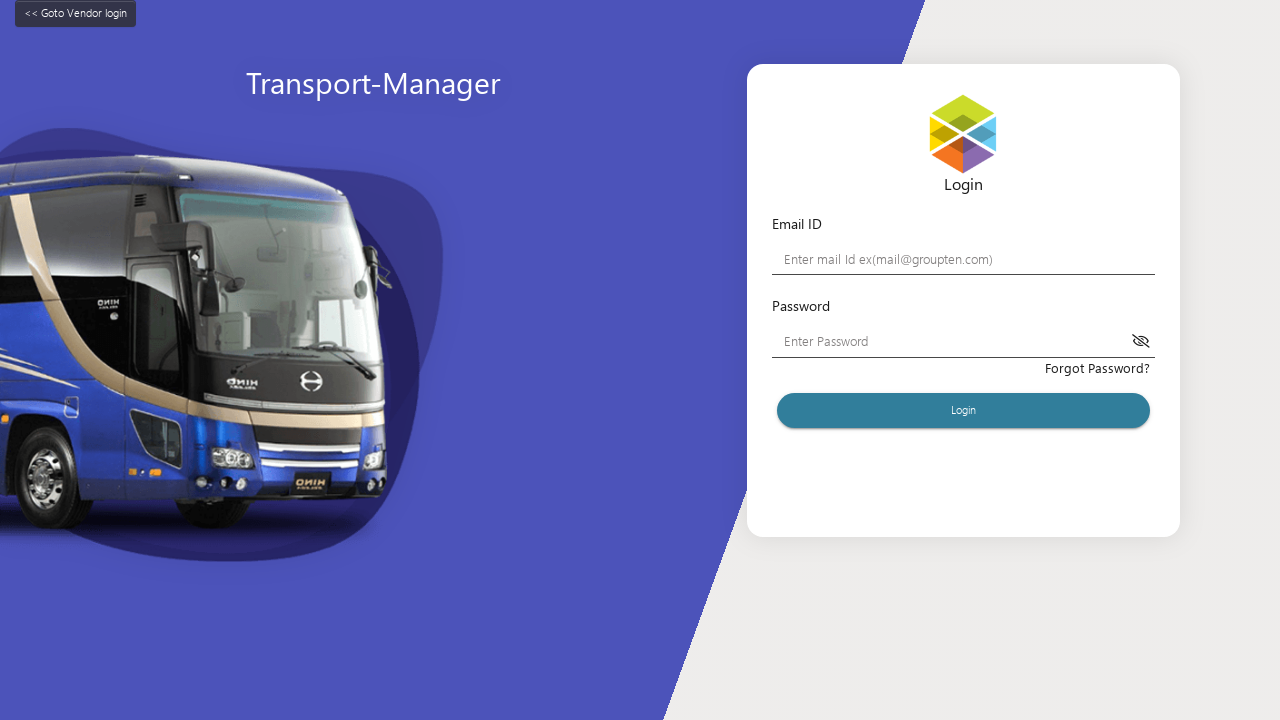

Navigation to login page completed and network idle
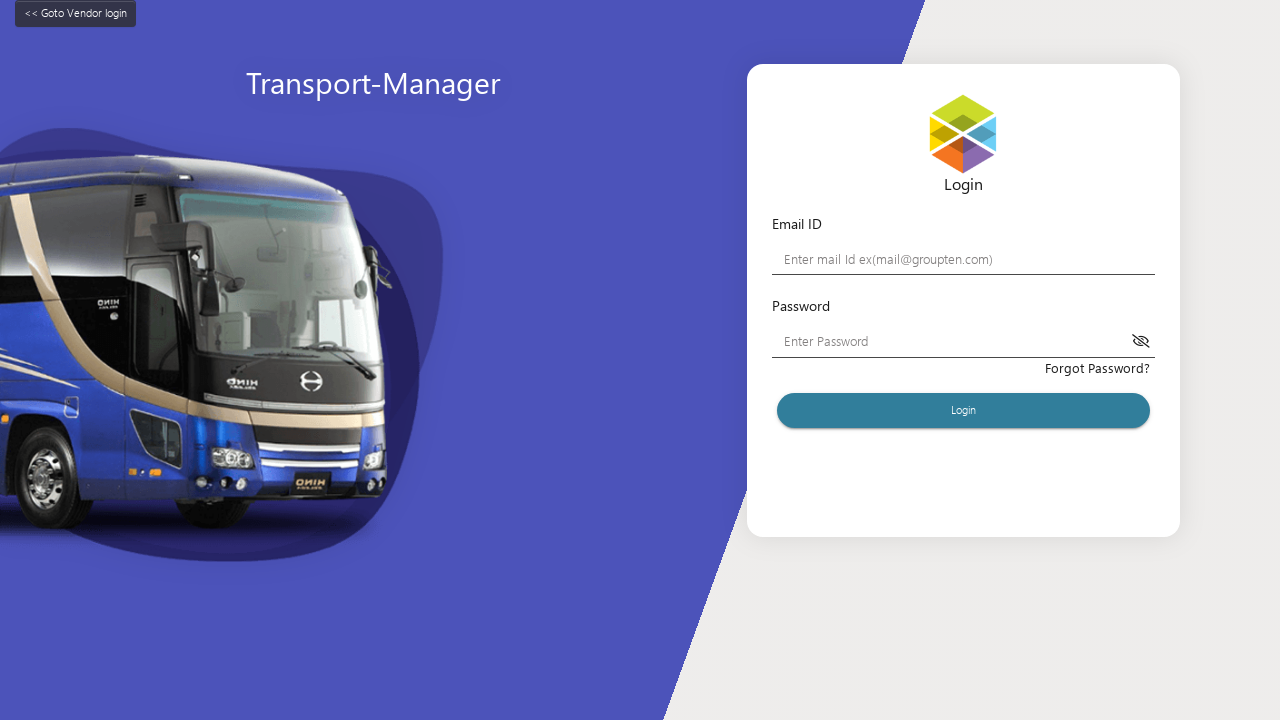

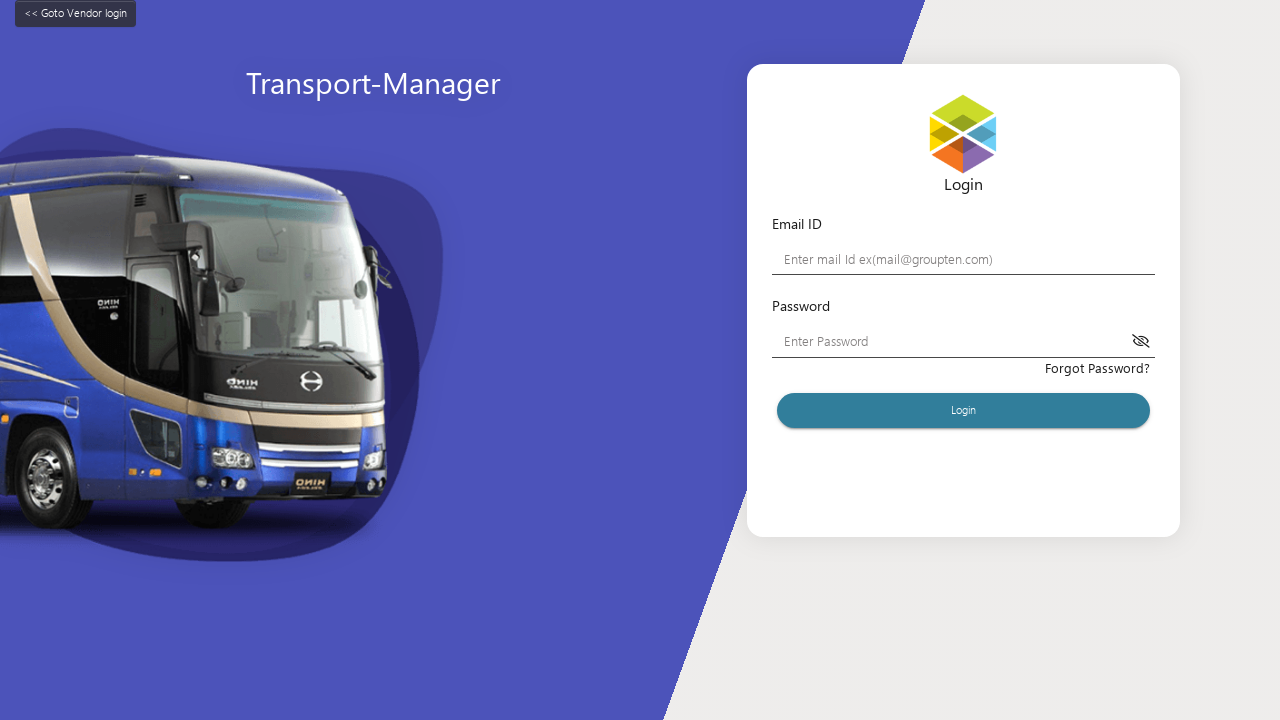